Tests loading of images on a page by waiting for an award image element to be present

Starting URL: https://bonigarcia.dev/selenium-webdriver-java/loading-images.html

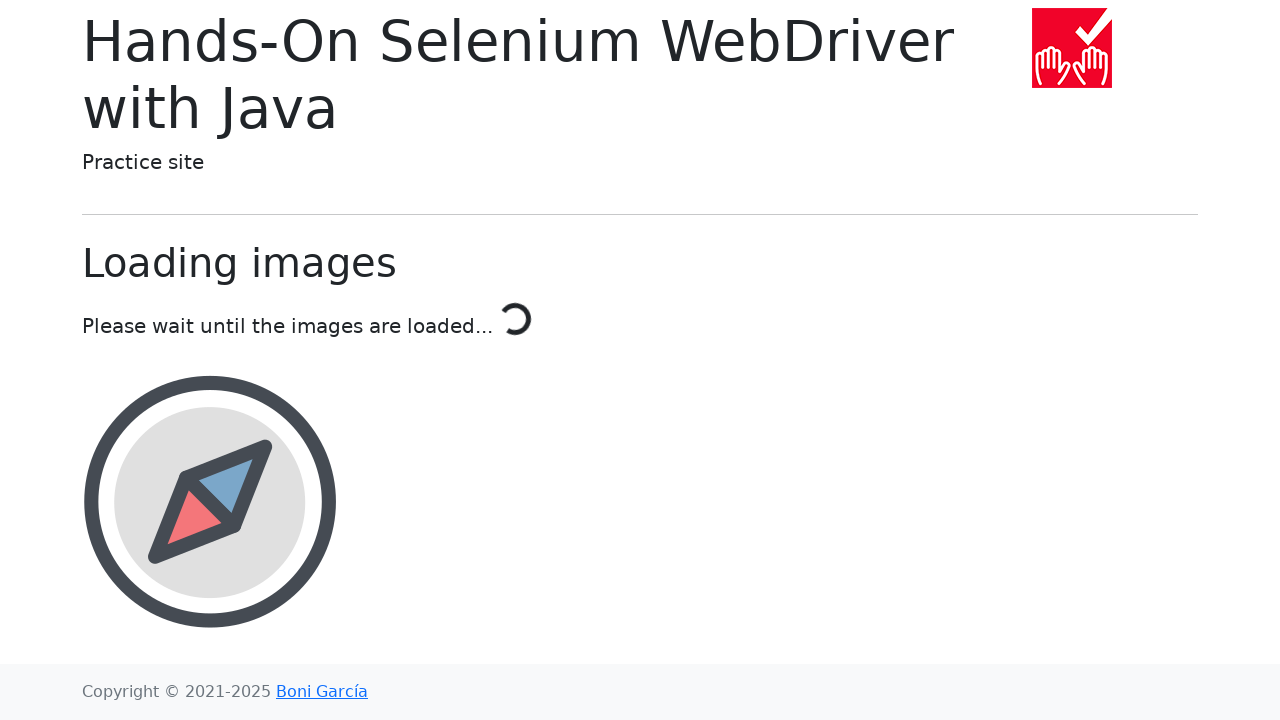

Waited for award image element to be present in image container
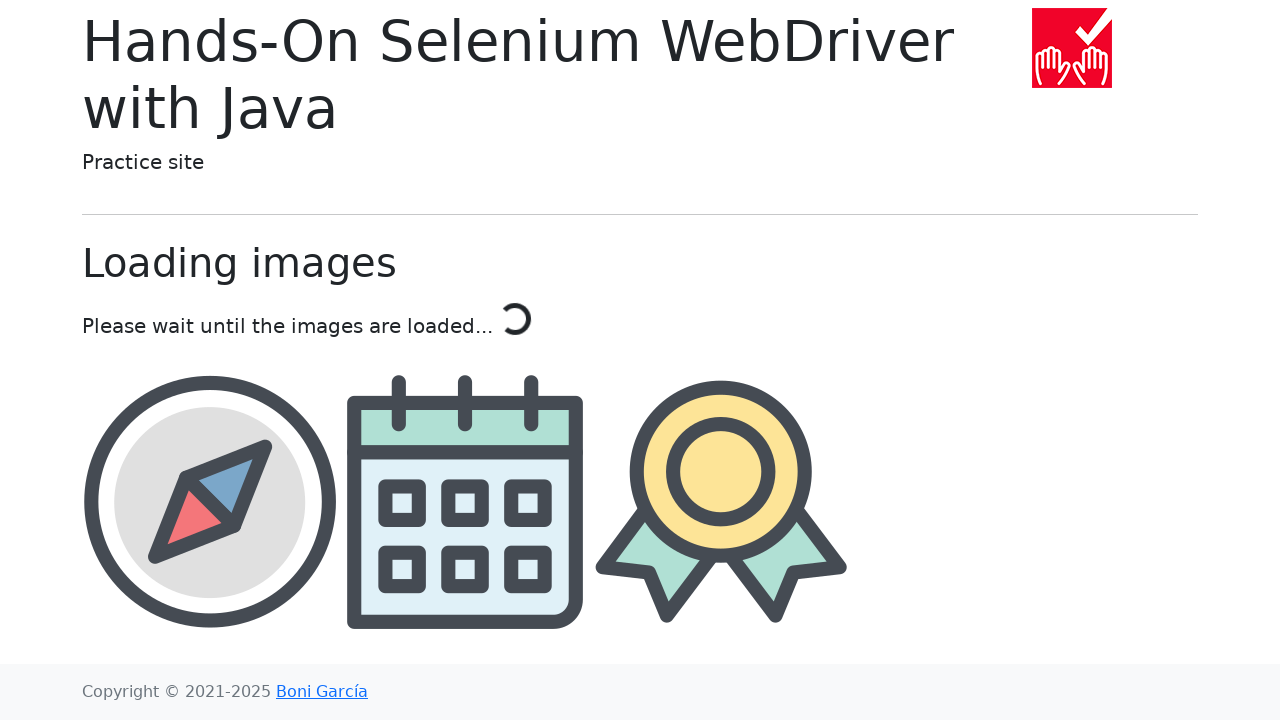

Queried for award image element
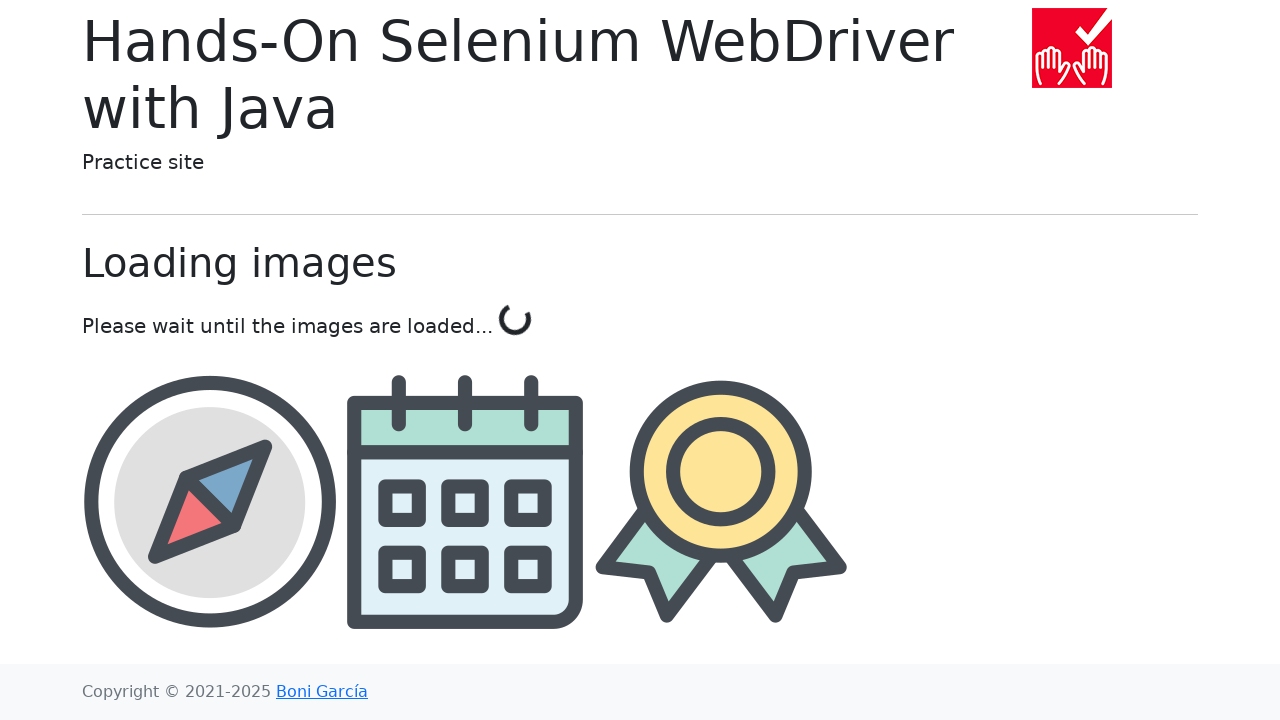

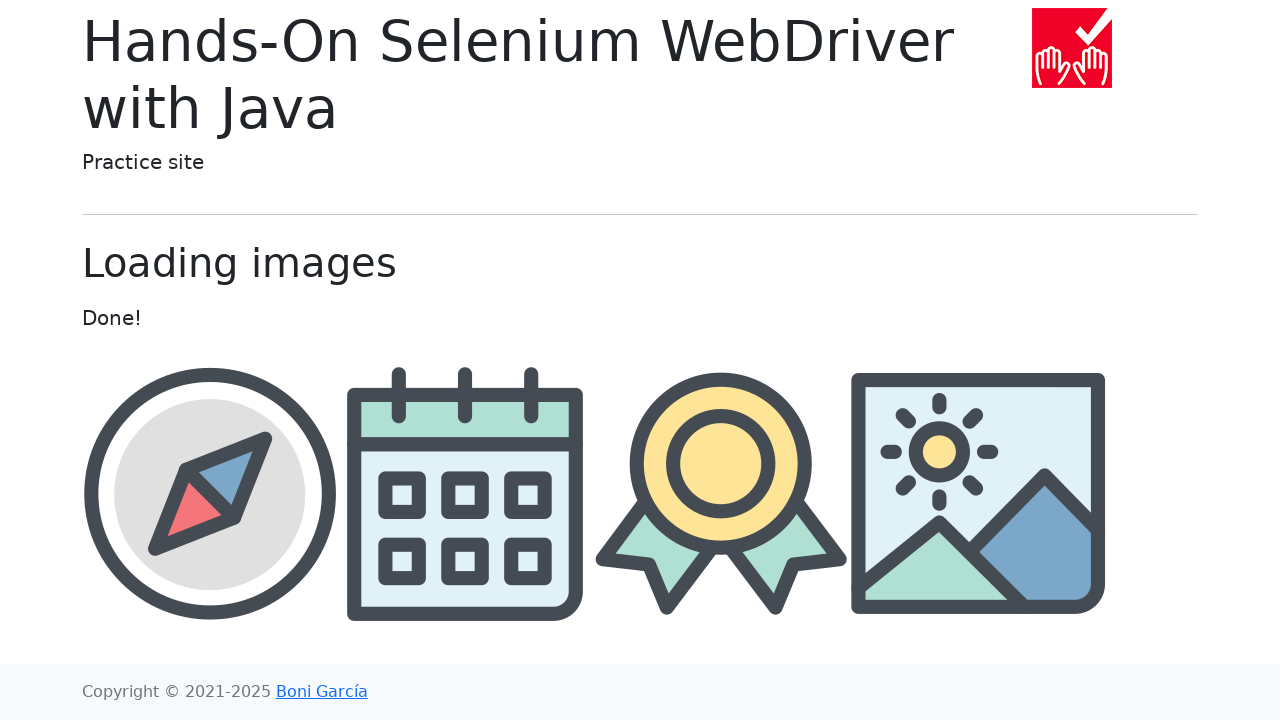